Tests JavaScript confirm dialog by clicking a button, dismissing the alert, and verifying the result text

Starting URL: https://www.w3schools.com/js/tryit.asp?filename=tryjs_confirm

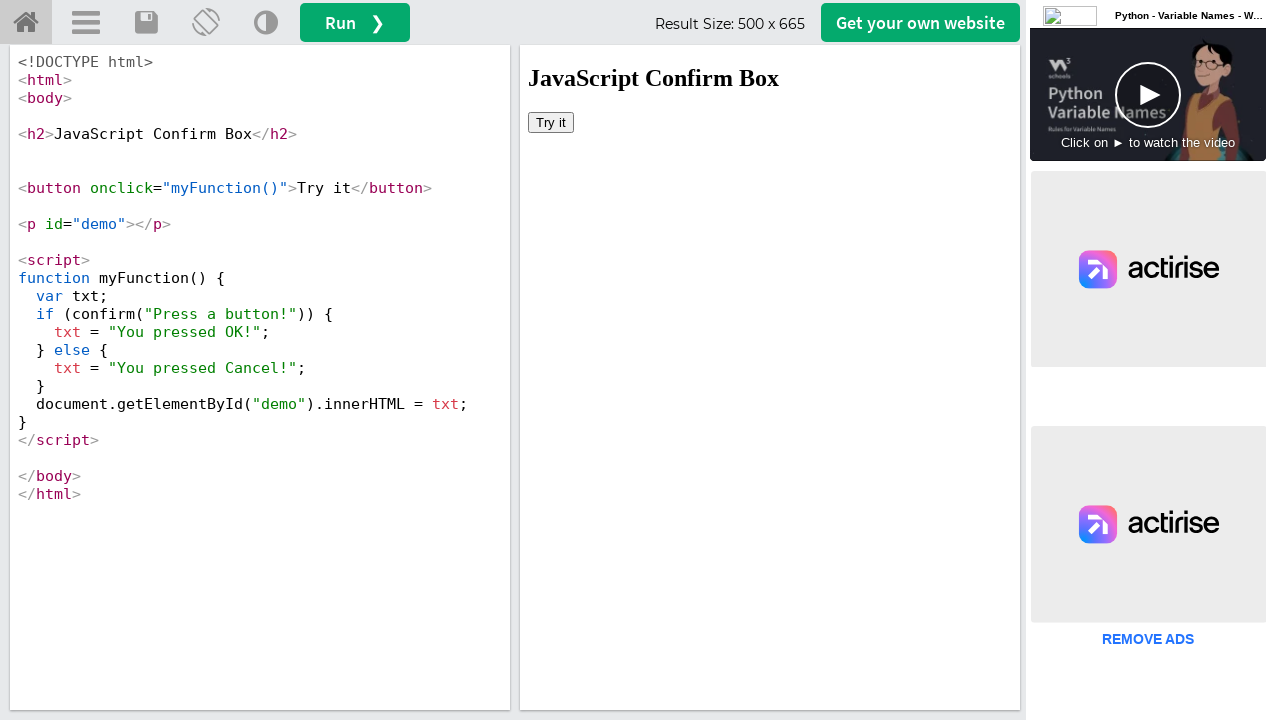

Located iframe with ID 'iframeResult'
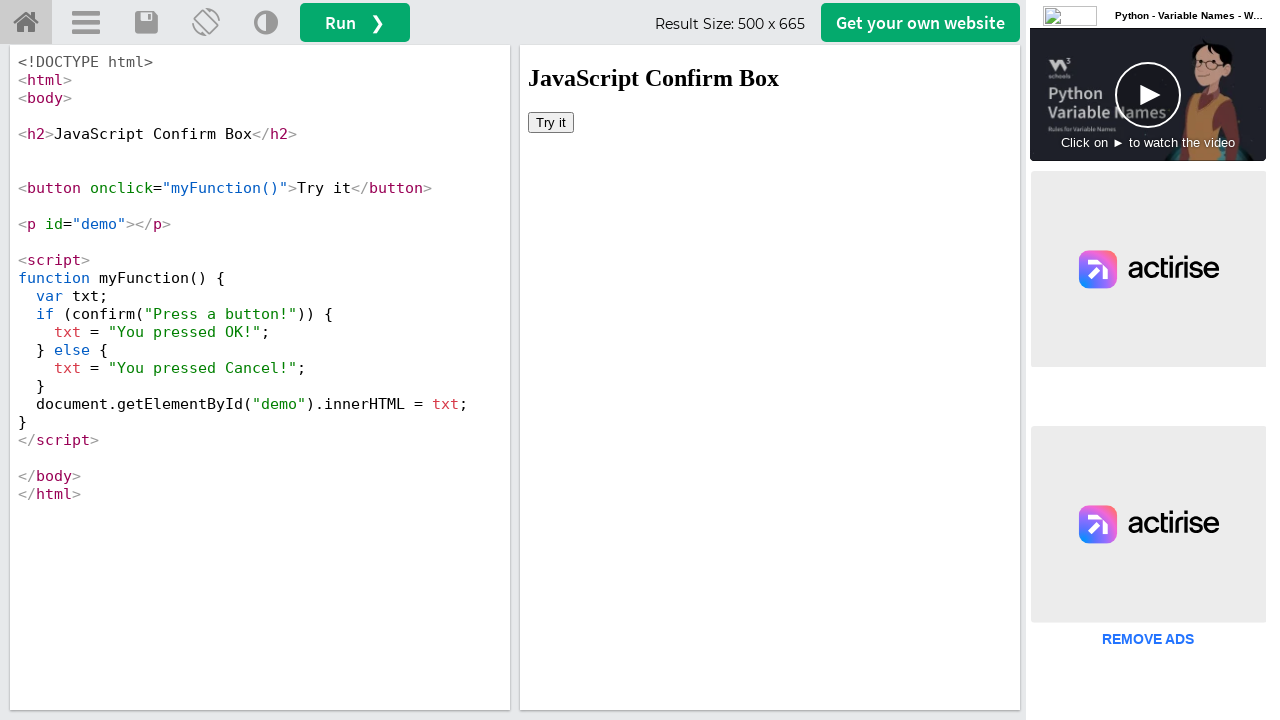

Clicked button to trigger confirm dialog at (551, 122) on iframe#iframeResult >> nth=0 >> internal:control=enter-frame >> button
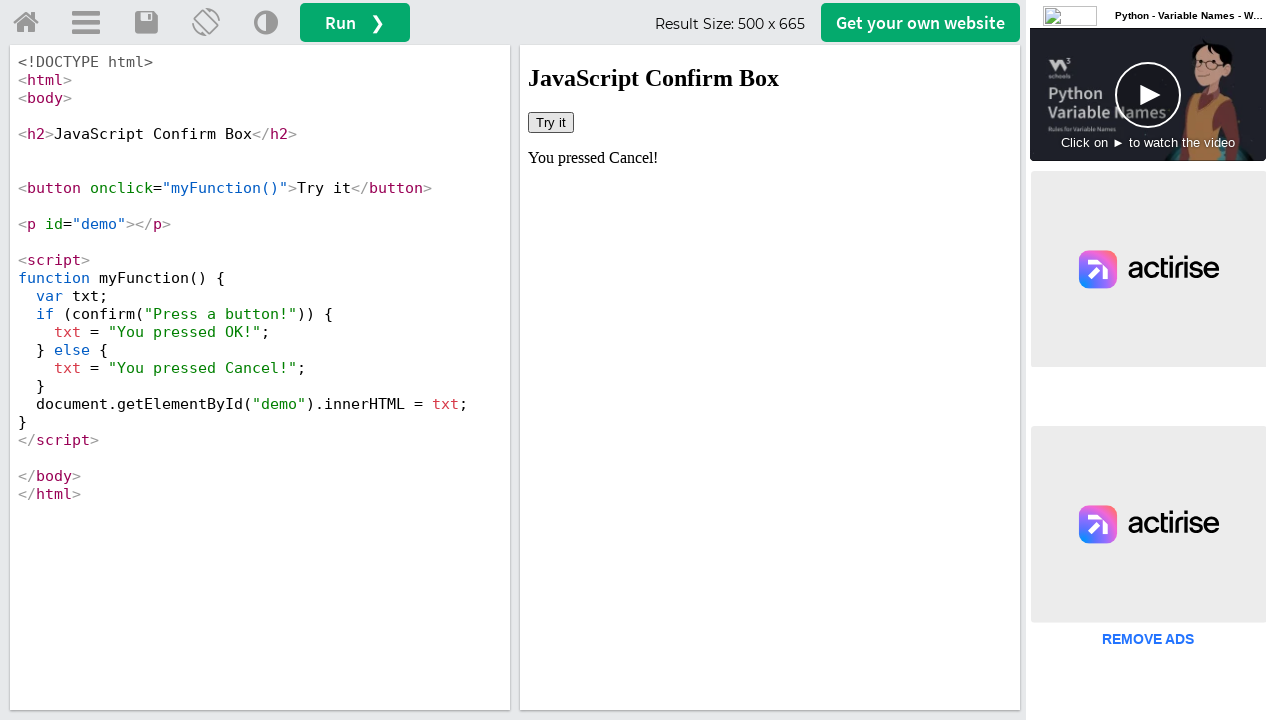

Set up dialog handler to dismiss confirm dialog
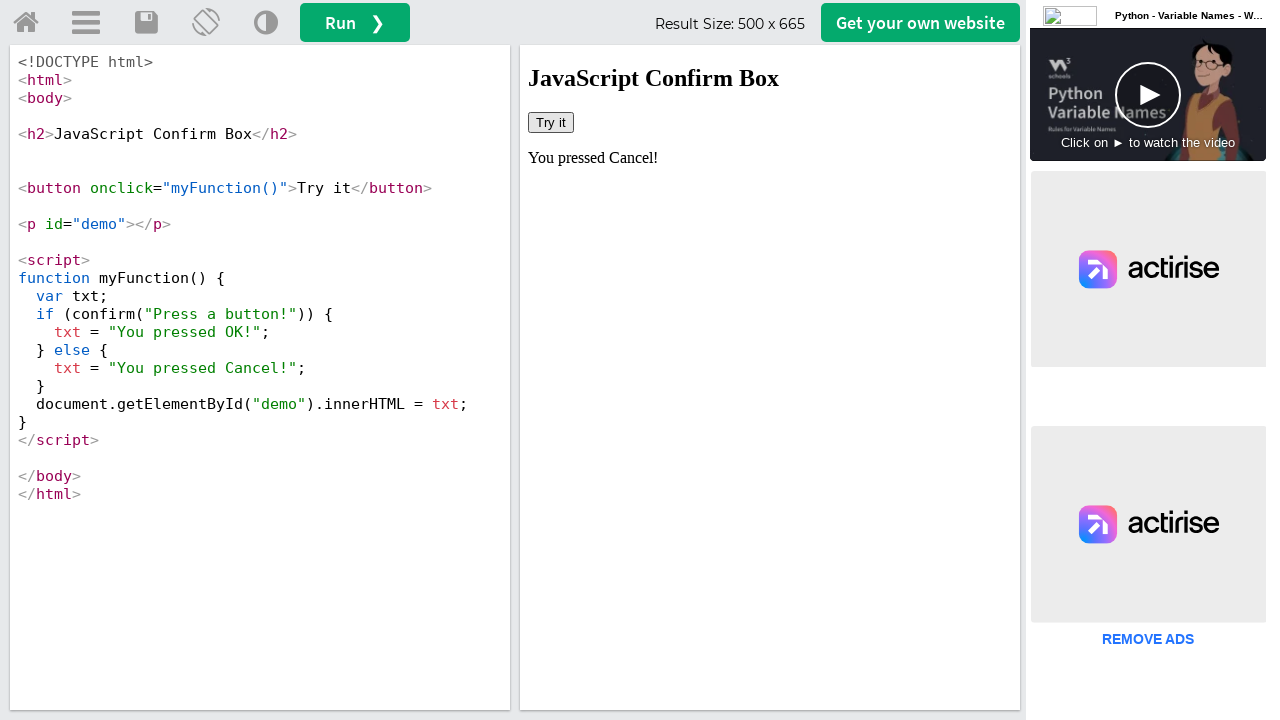

Waited for result text element with ID 'demo' to appear
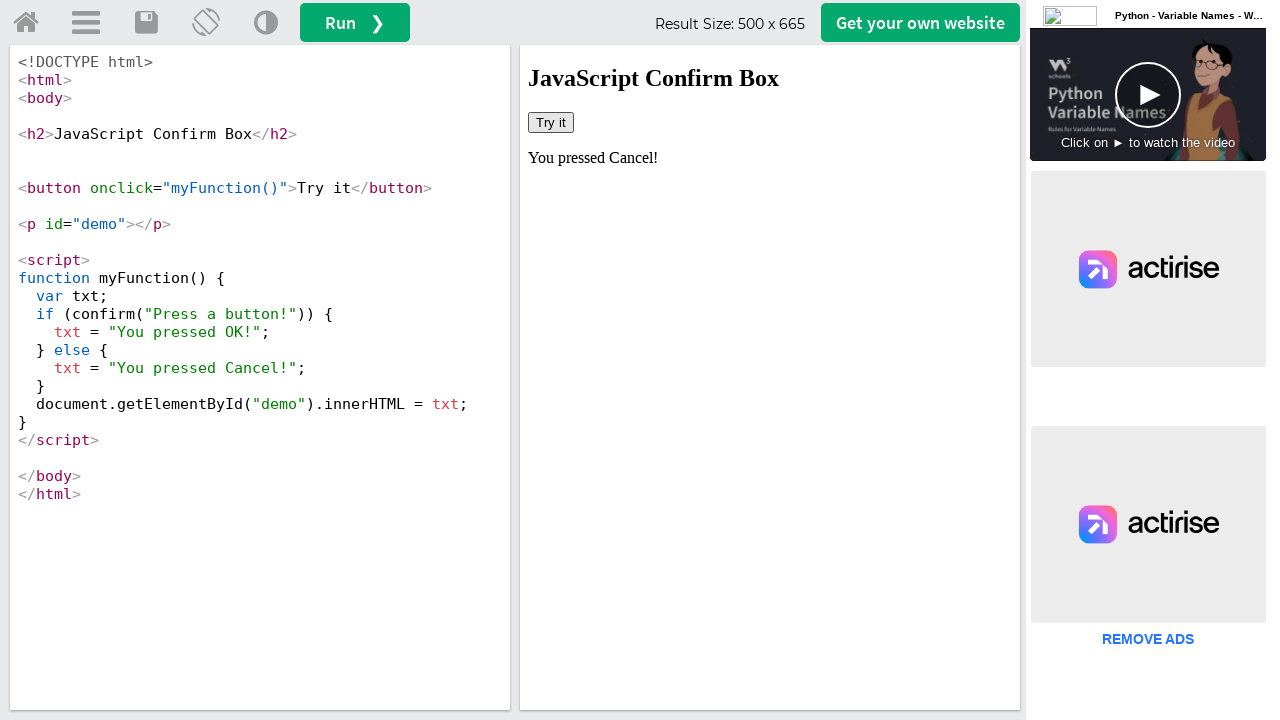

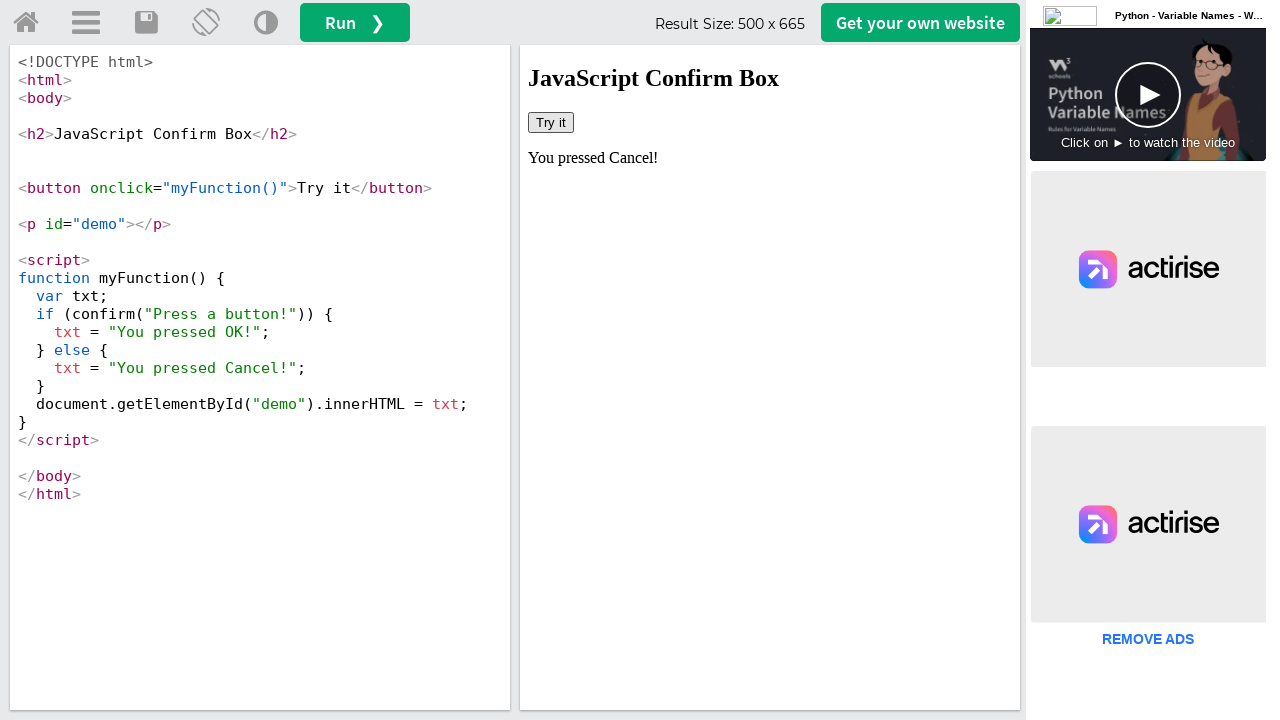